Tests password confirmation validation by entering mismatched passwords and verifying the error message is displayed.

Starting URL: https://alada.vn/tai-khoan/dang-ky.html

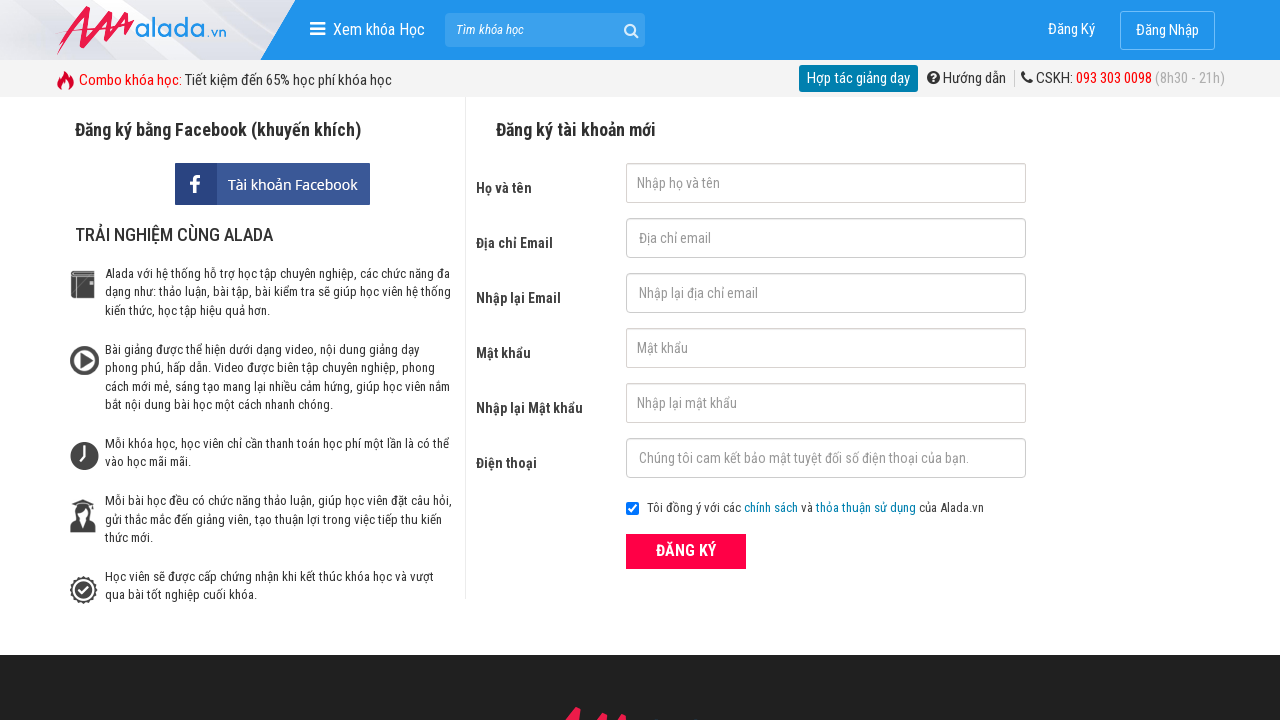

Filled name field with 'Tu Thi Tra My' on //input[@id='txtFirstname']
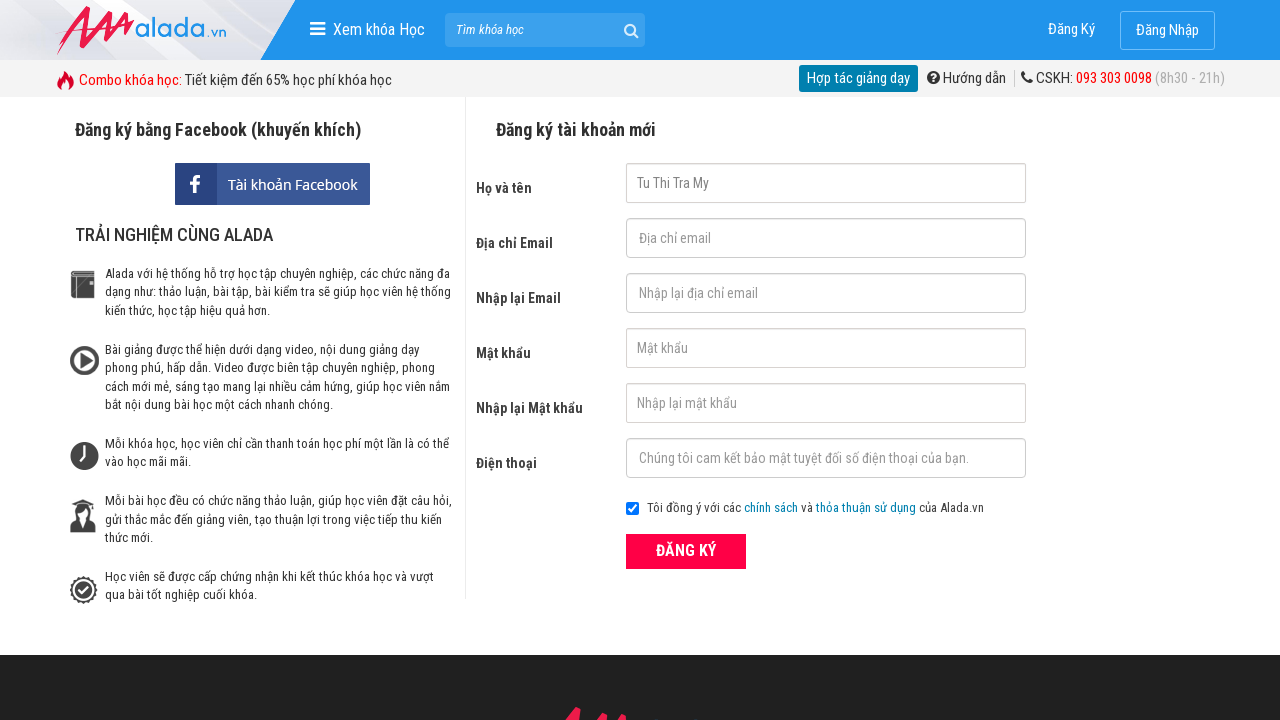

Filled email field with 'tuthitramy02@gmail.com' on //input[@id='txtEmail']
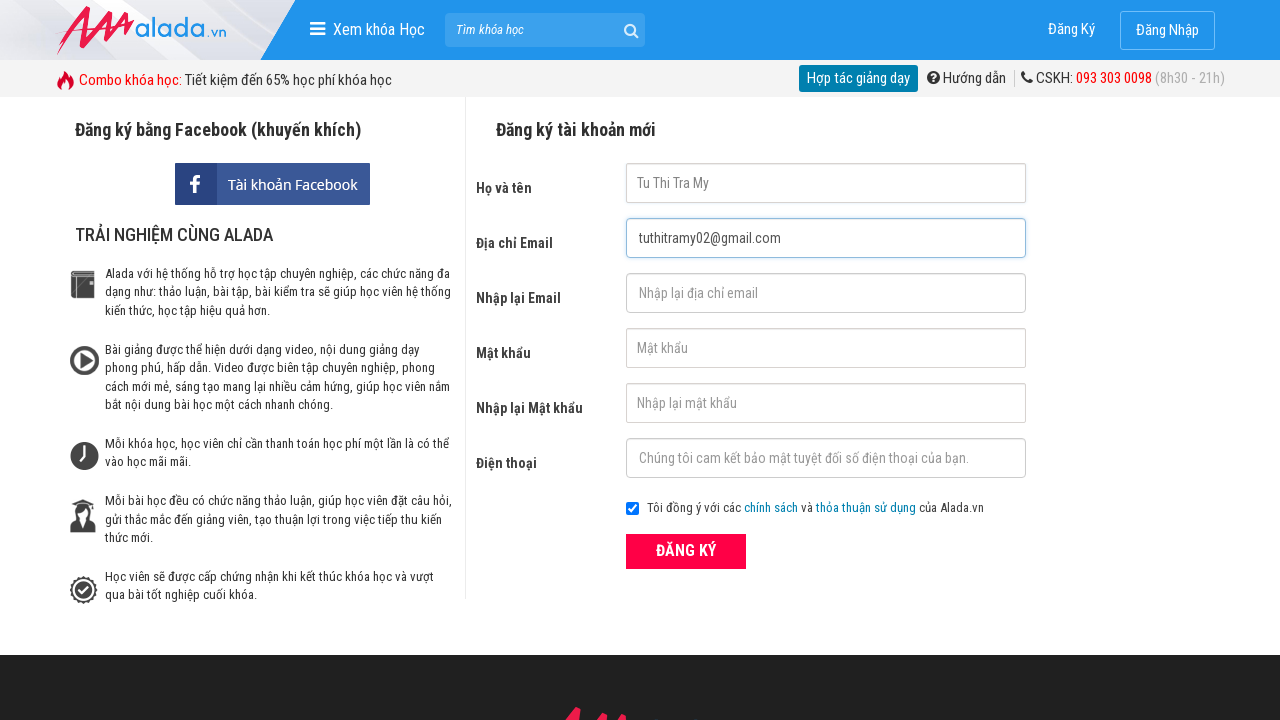

Filled confirm email field with 'tuthitramy02@gmail.com' on //input[@id='txtCEmail']
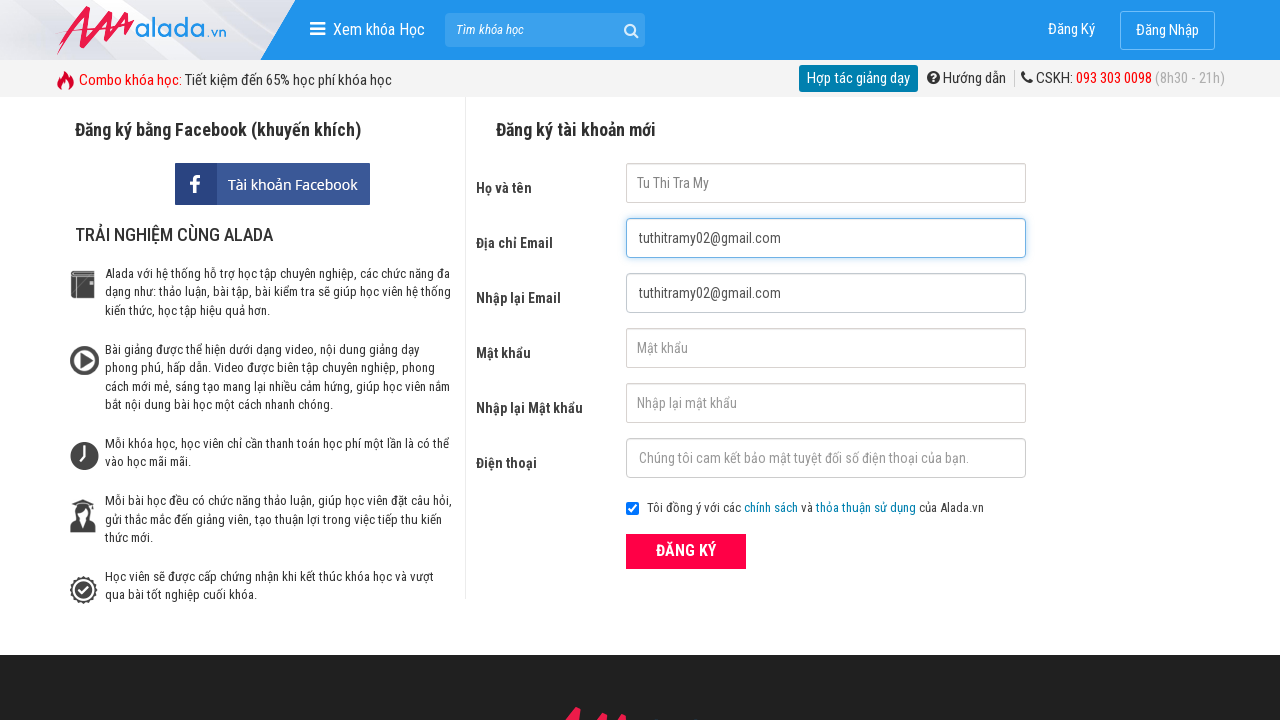

Filled password field with 'myqui07' on //input[@id='txtPassword']
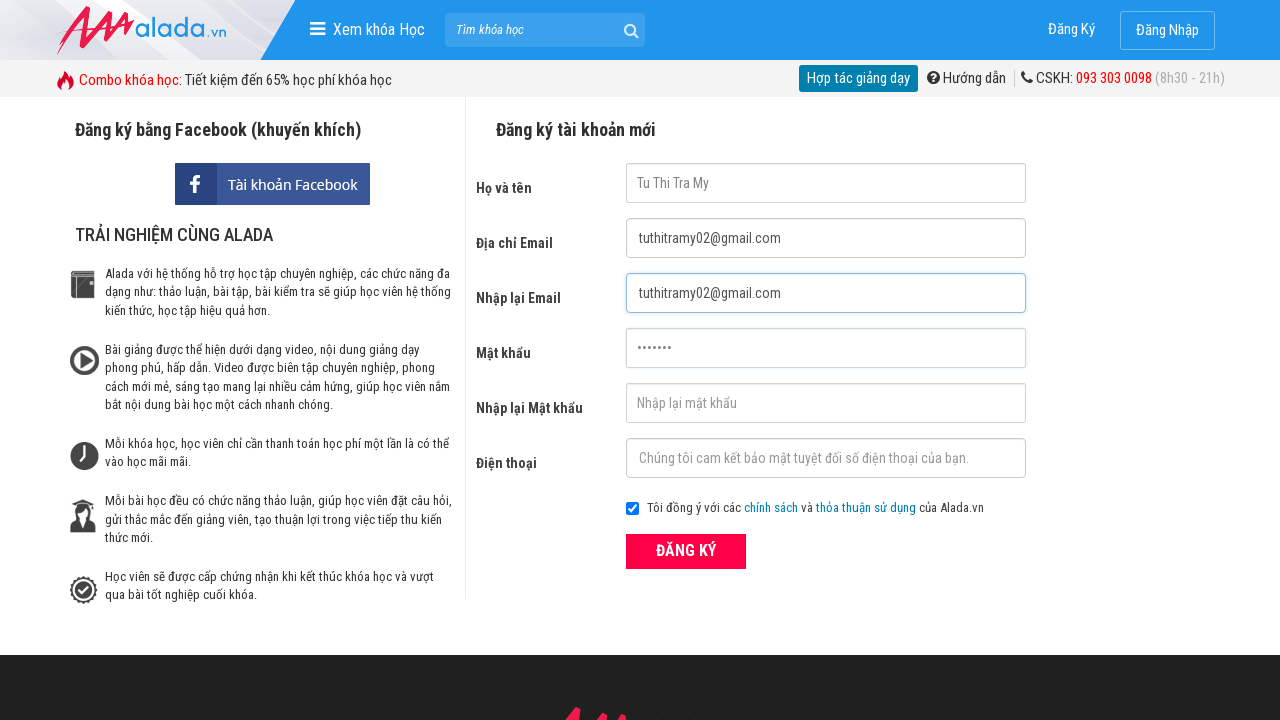

Filled confirm password field with mismatched password 'myqui073' on //input[@id='txtCPassword']
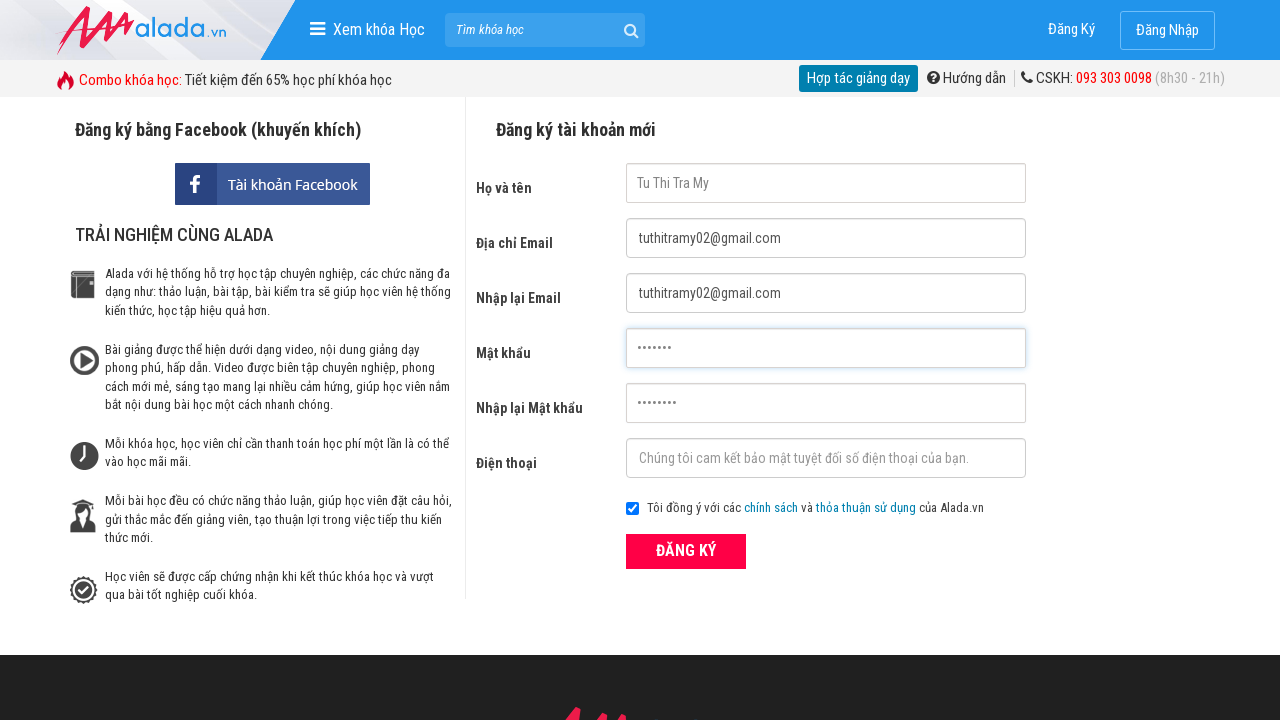

Filled phone number field with '0934575102' on //input[@id='txtPhone']
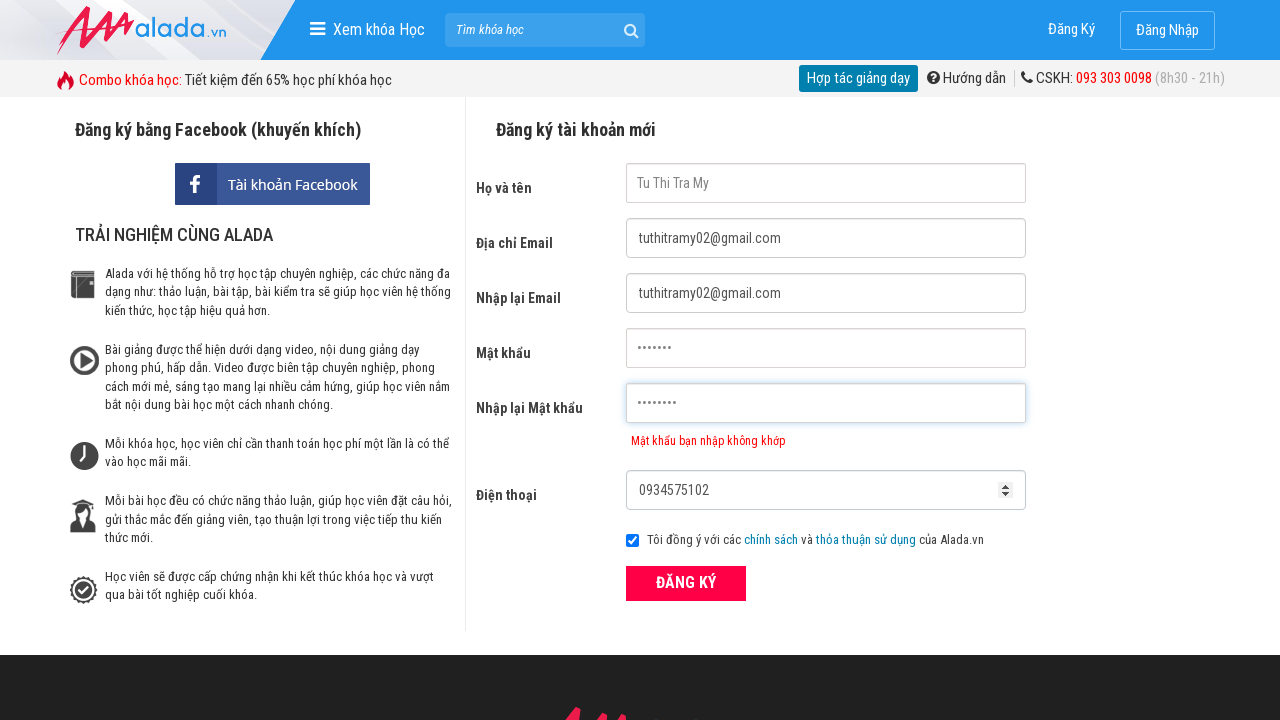

Clicked ĐĂNG KÝ (register) button at (686, 583) on xpath=//div[@class='field_btn']/button[text()='ĐĂNG KÝ']
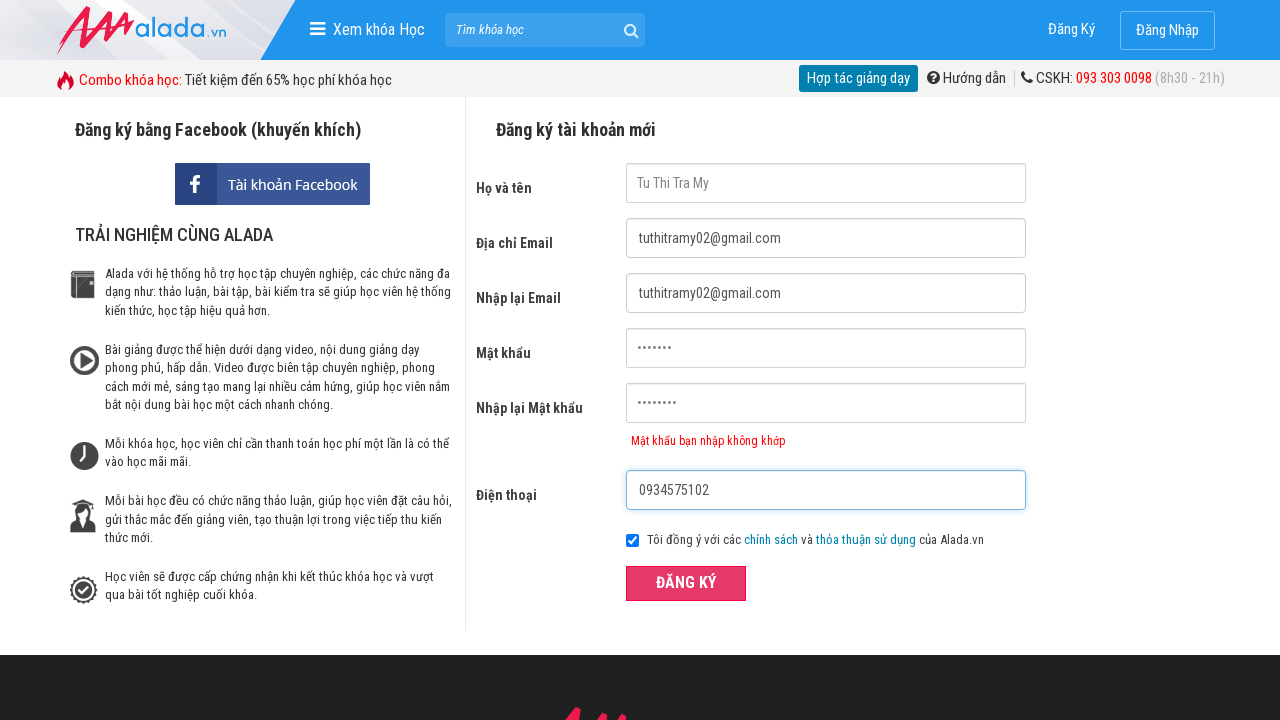

Password mismatch error message displayed for confirm password field
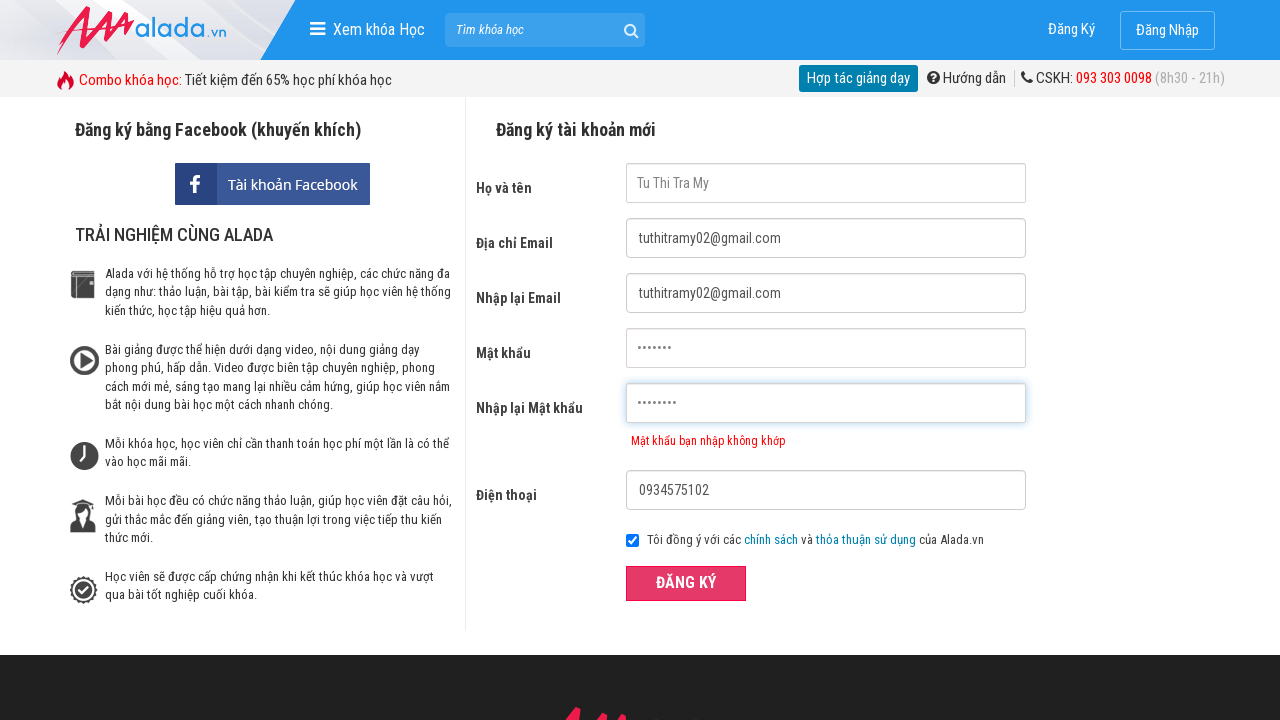

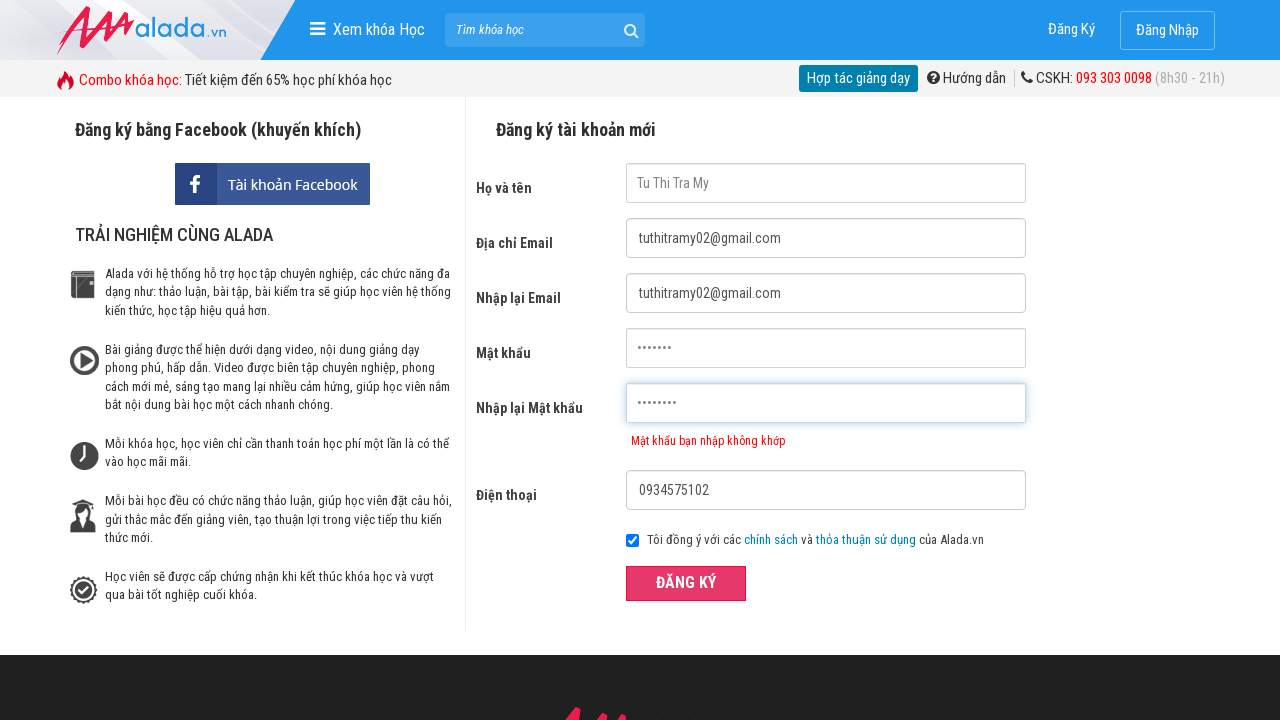